Tests the sidebar menu navigation by clicking the menu toggle and then clicking the Home link

Starting URL: https://katalon-demo-cura.herokuapp.com/

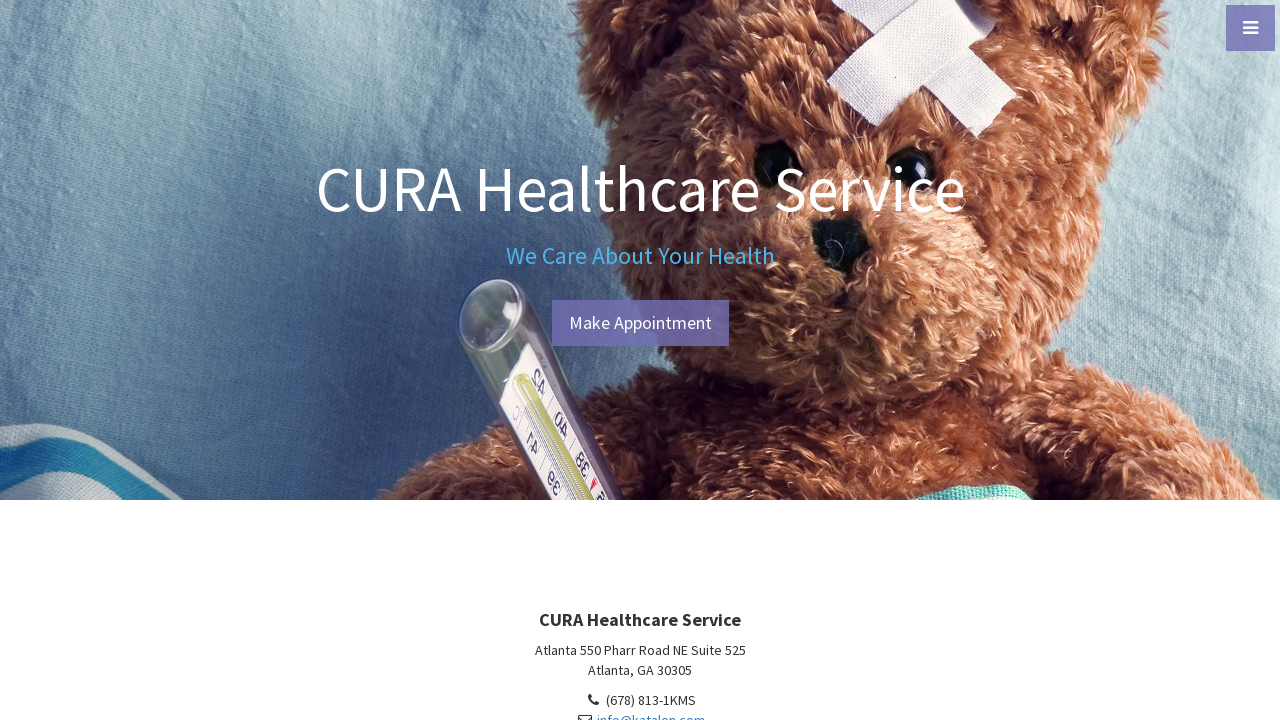

Clicked menu toggle button to open sidebar at (1250, 28) on #menu-toggle
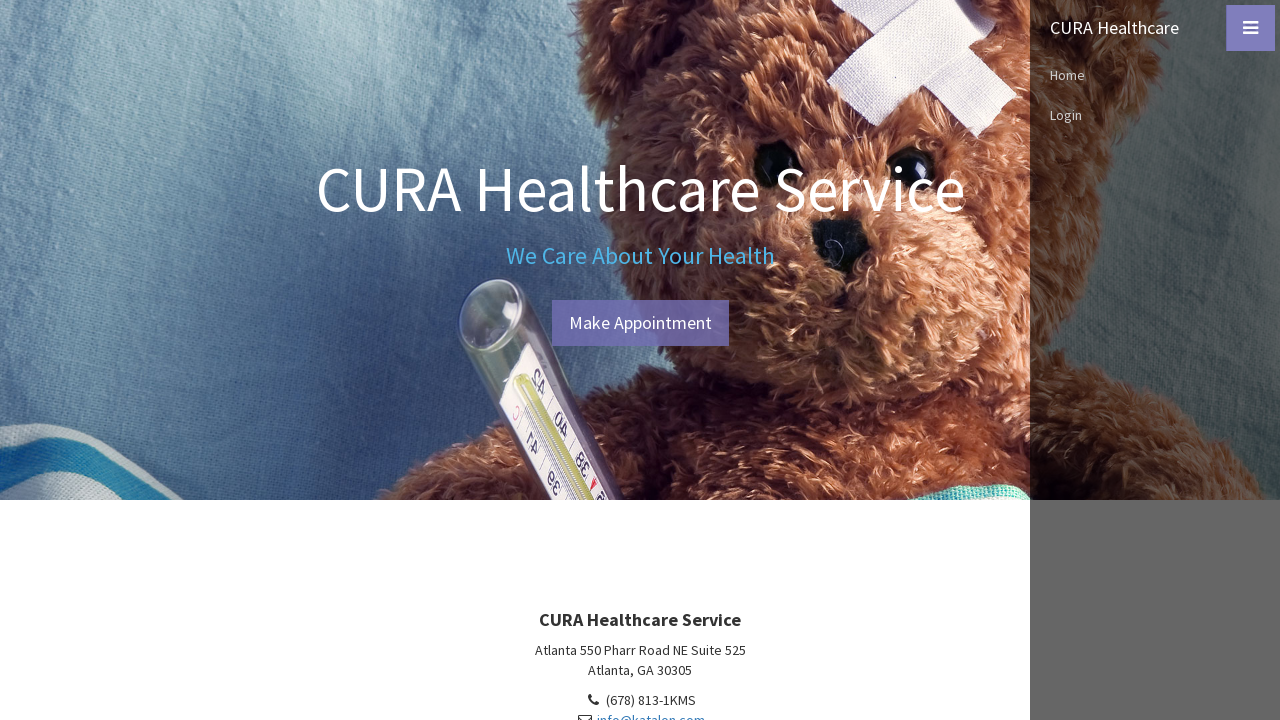

Clicked Home link in sidebar menu at (1155, 75) on #sidebar-wrapper > ul > li:nth-child(3) > a
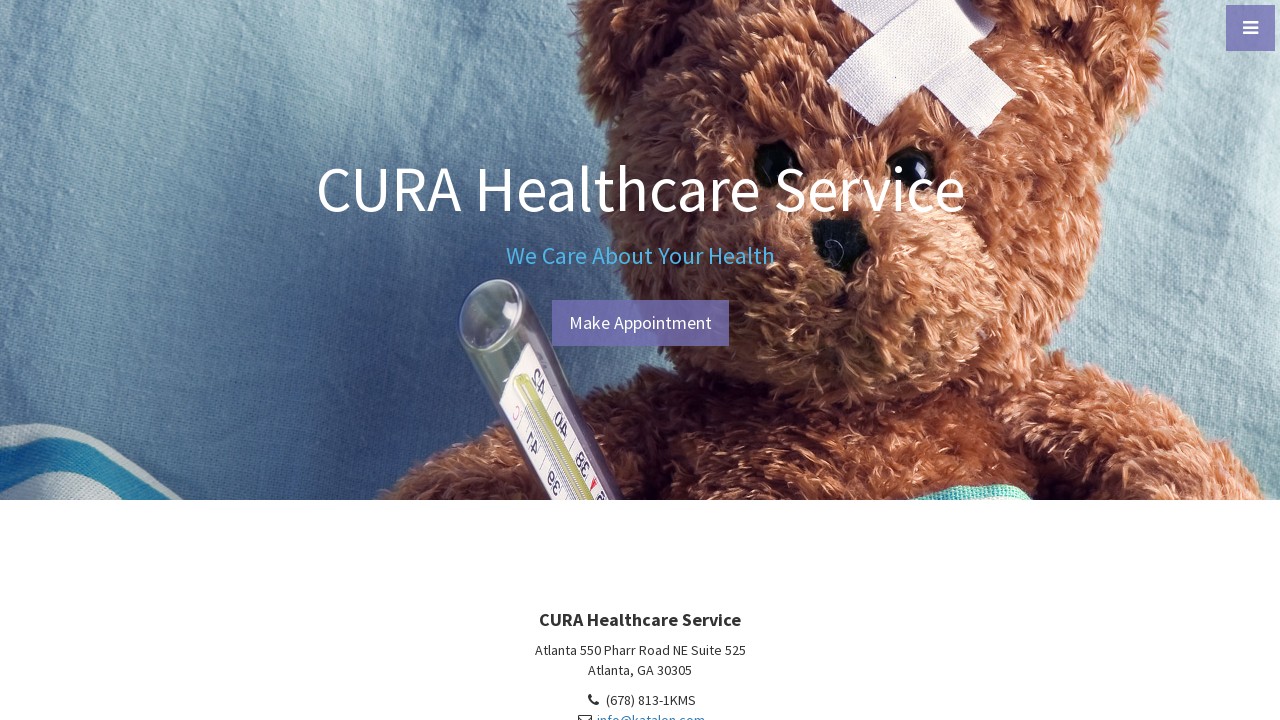

Verified navigation to home page at https://katalon-demo-cura.herokuapp.com/
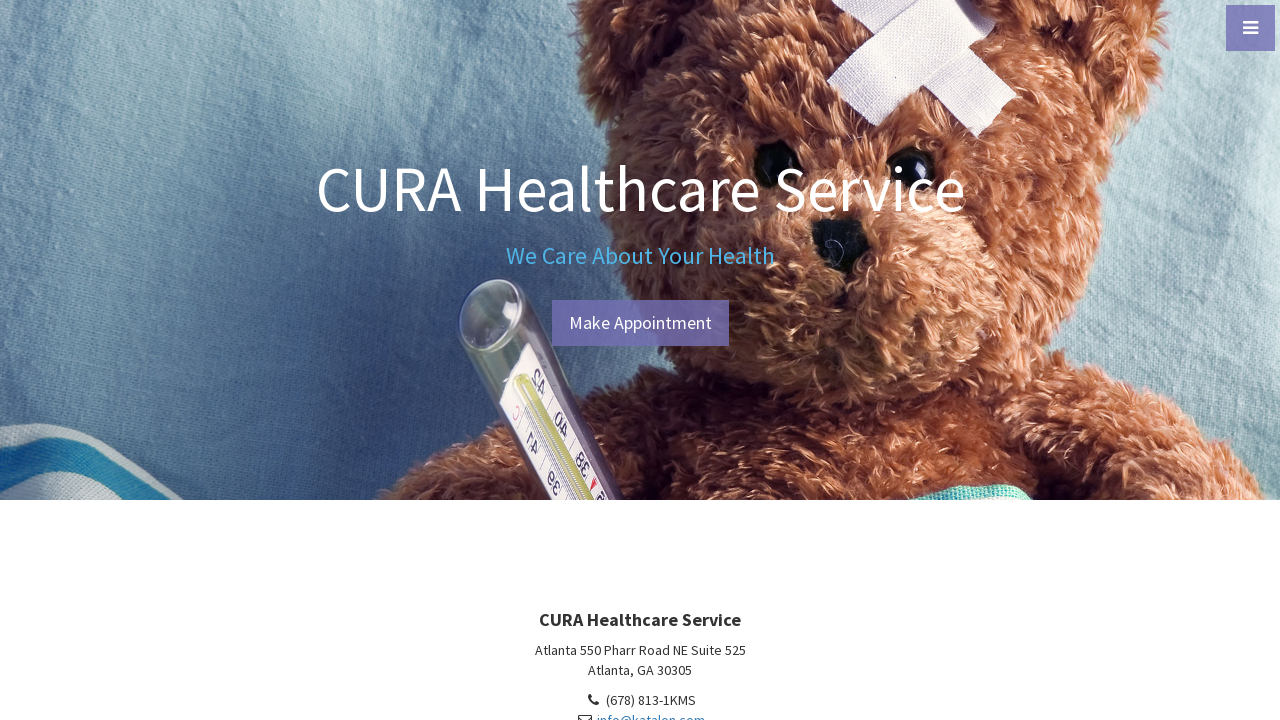

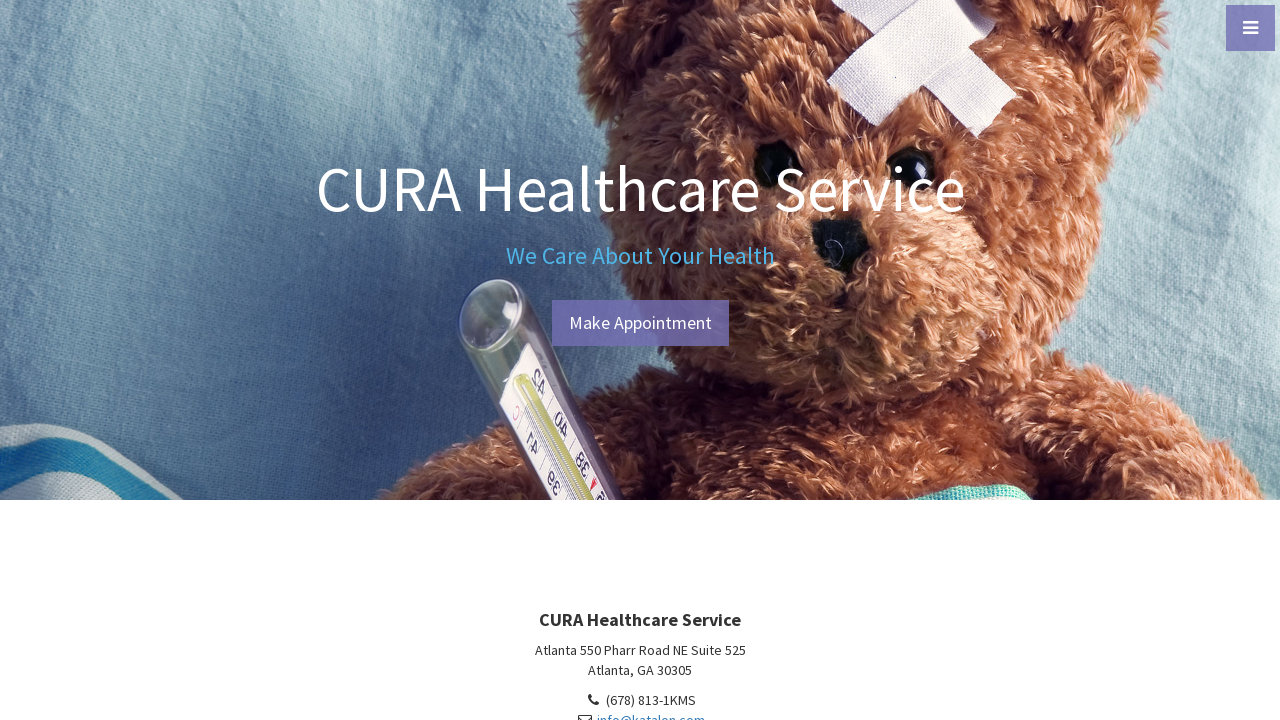